Tests right-click context menu functionality including hover effects and clicking menu items

Starting URL: http://swisnl.github.io/jQuery-contextMenu/demo.html

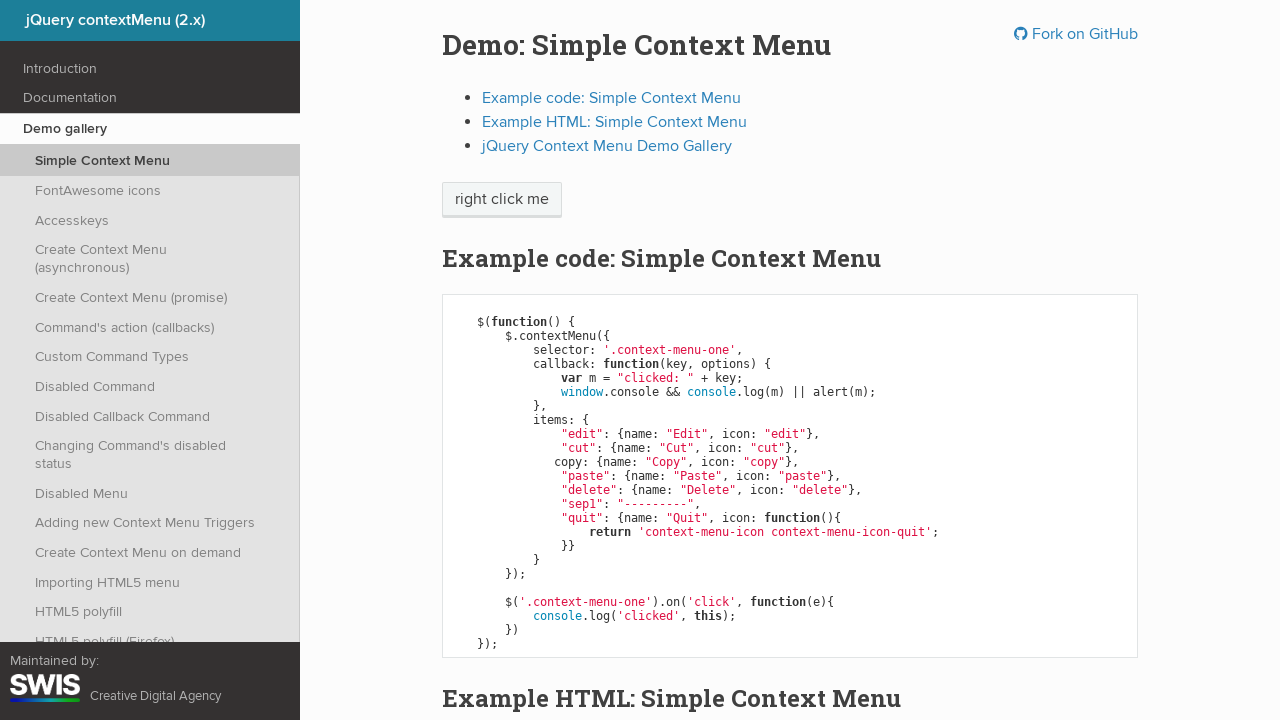

Right-clicked on 'right click me' element to open context menu at (502, 200) on //span[text()='right click me']
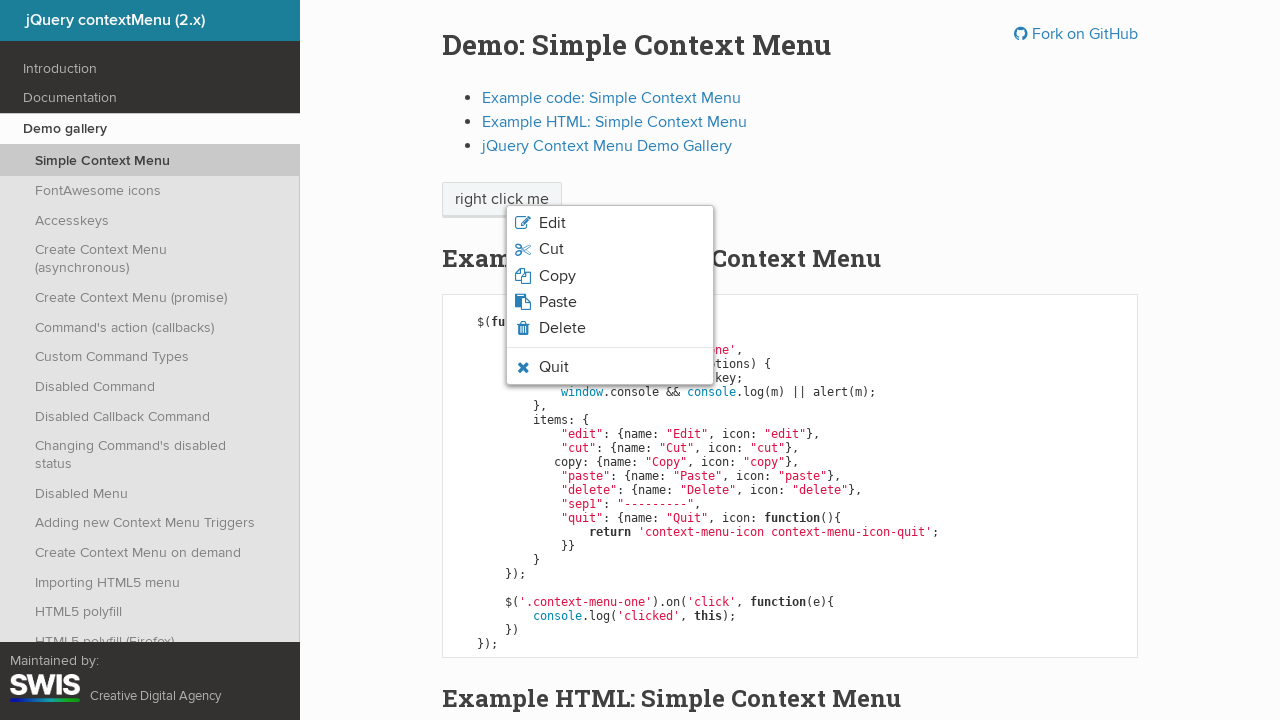

Verified quit option is visible in context menu
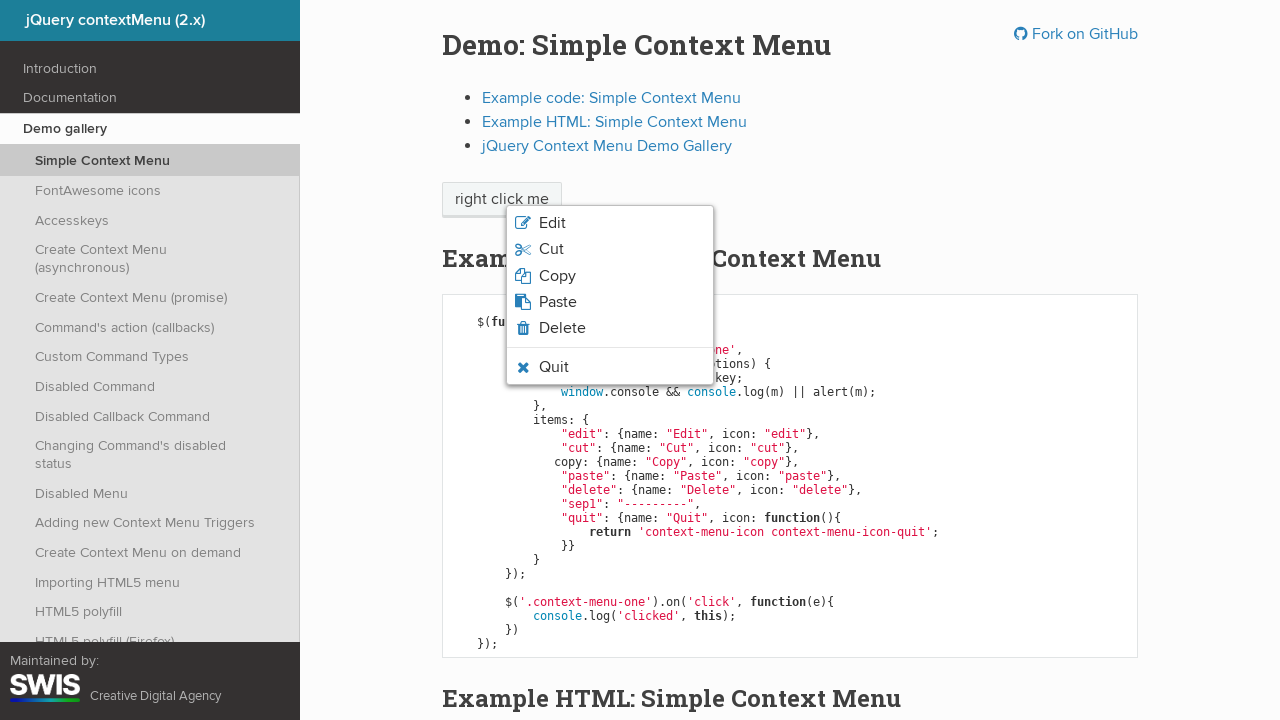

Hovered over quit option in context menu at (610, 367) on xpath=//li[contains(@class, 'context-menu-icon-quit')]
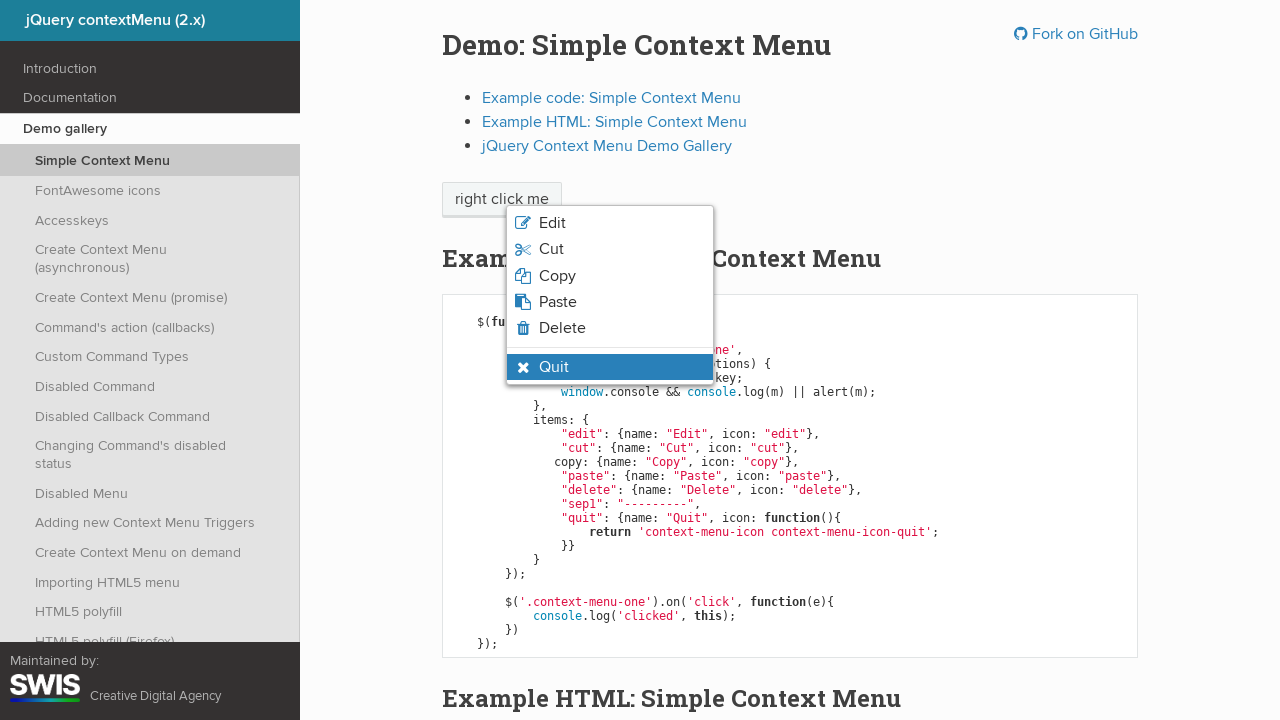

Verified quit option shows hover state
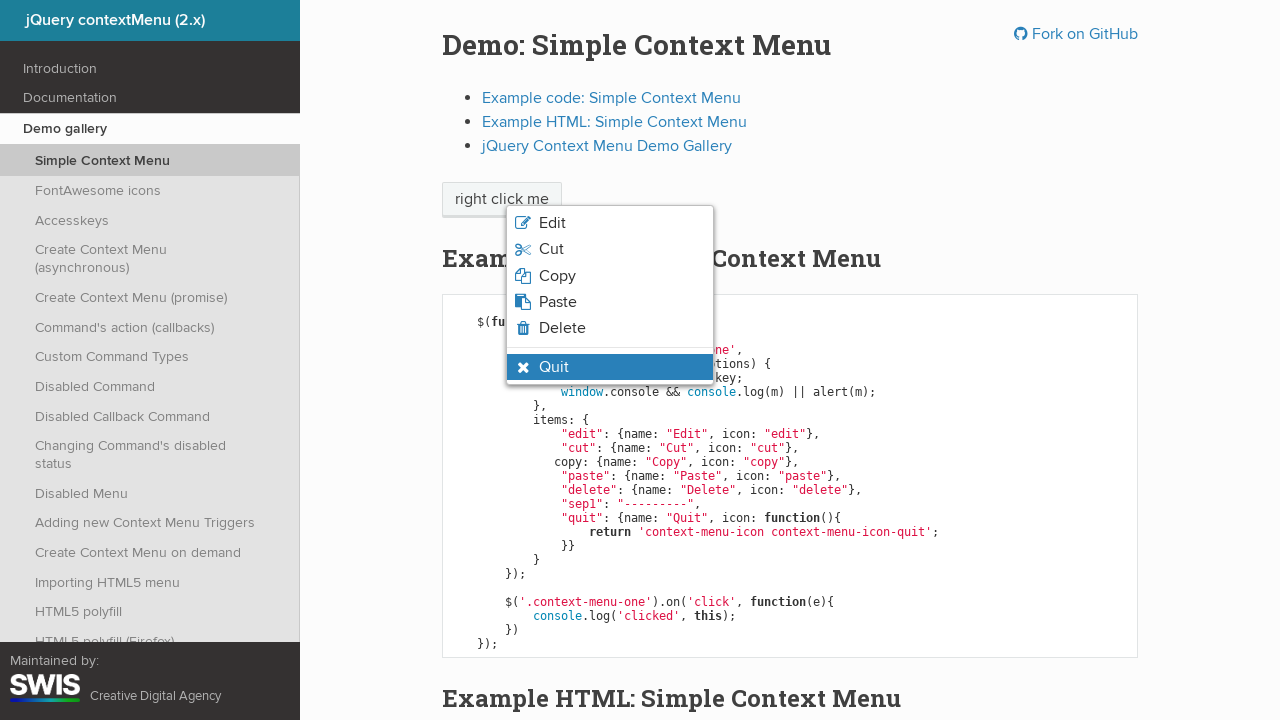

Clicked quit option in context menu at (610, 367) on xpath=//li[contains(@class, 'context-menu-icon-quit')]
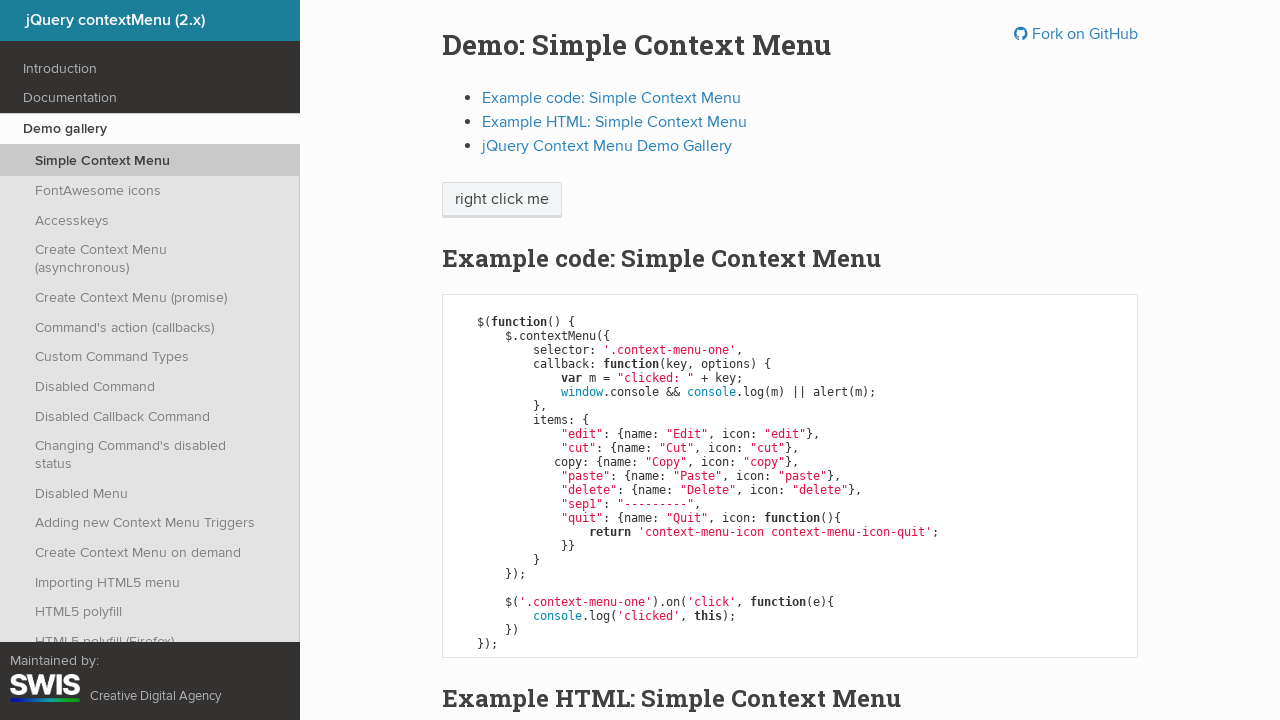

Set up dialog handler to accept alerts
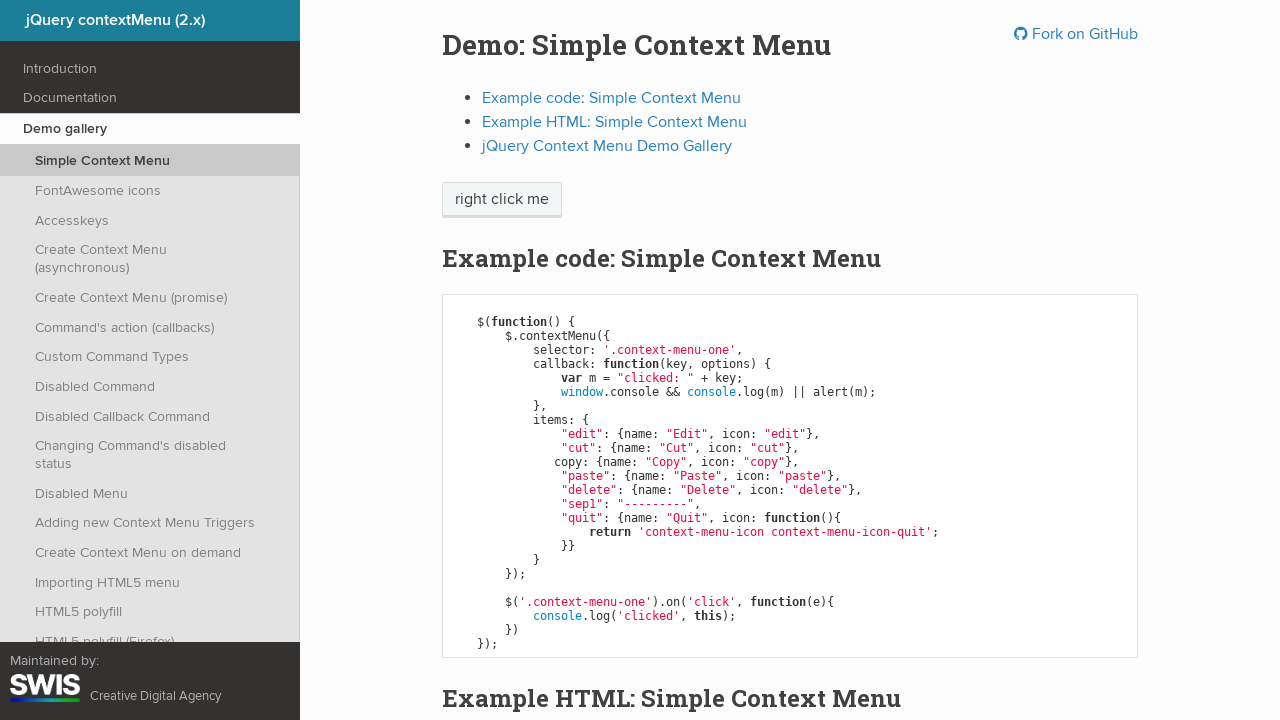

Verified context menu is hidden after clicking quit option
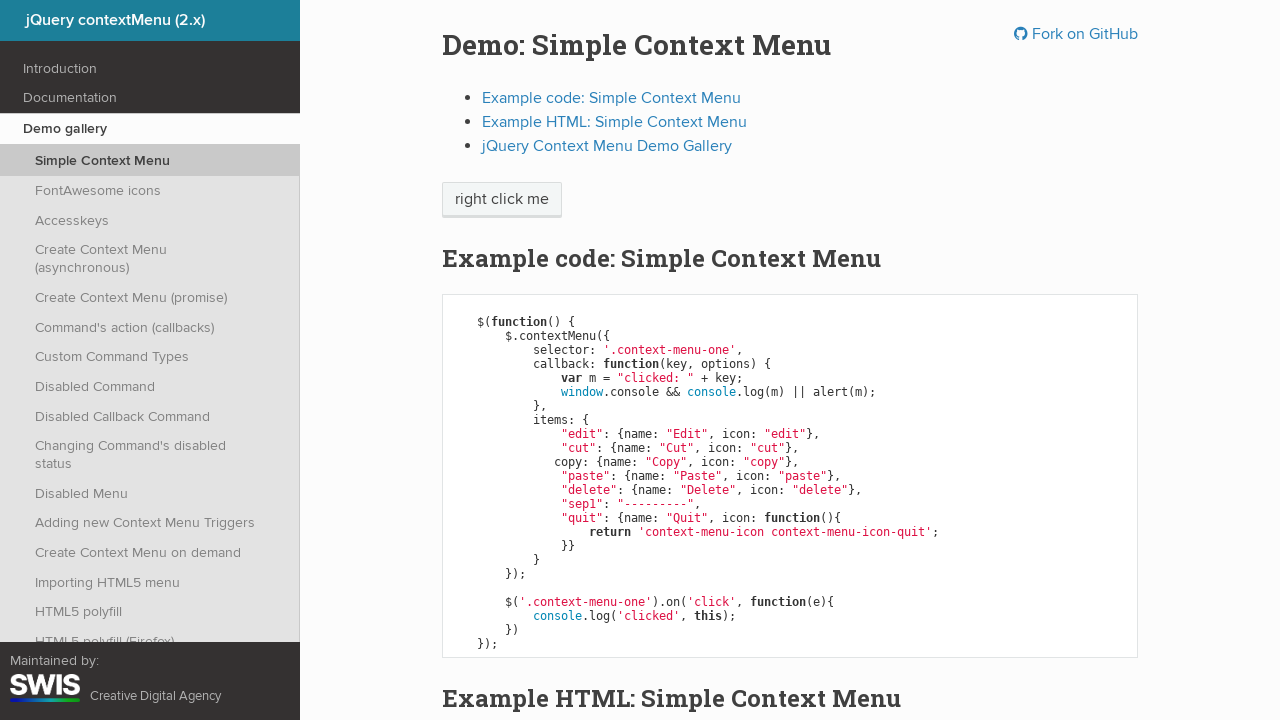

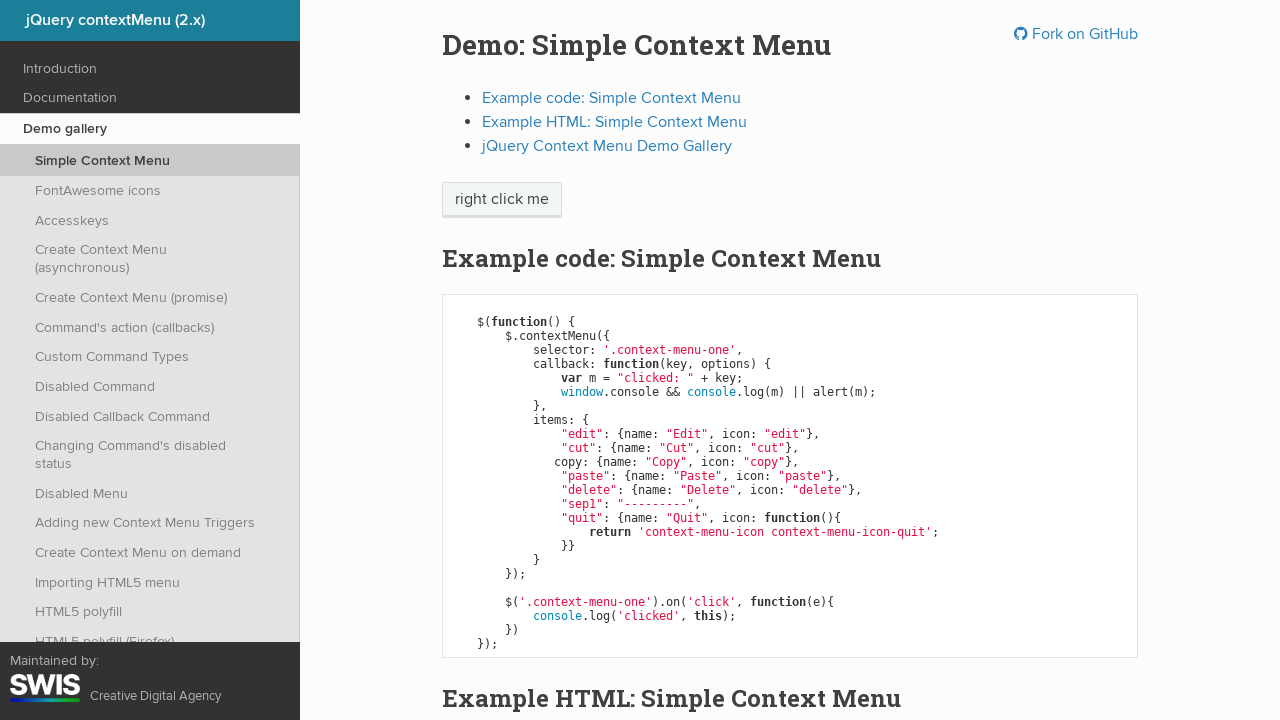